Tests the password generator with empty inputs by pressing Enter without entering any values

Starting URL: http://angel.net/~nic/passwd.current.html

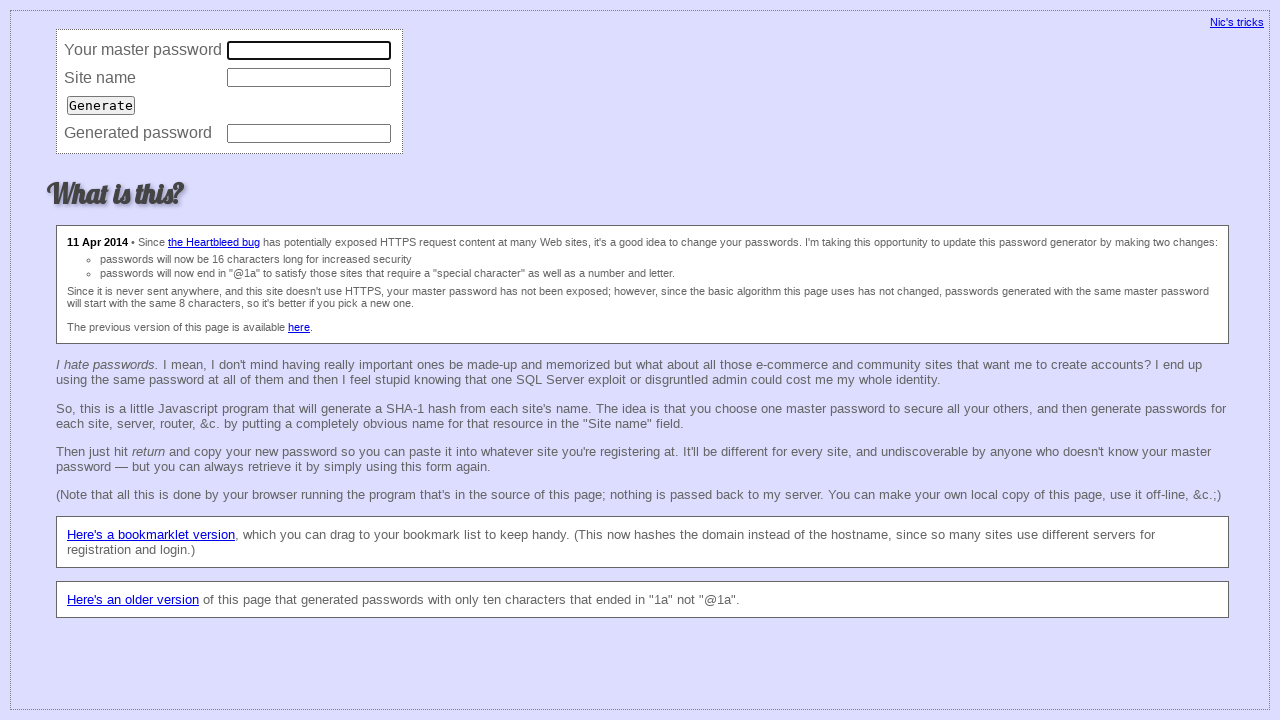

Clicked on master field at (309, 50) on input[name='master']
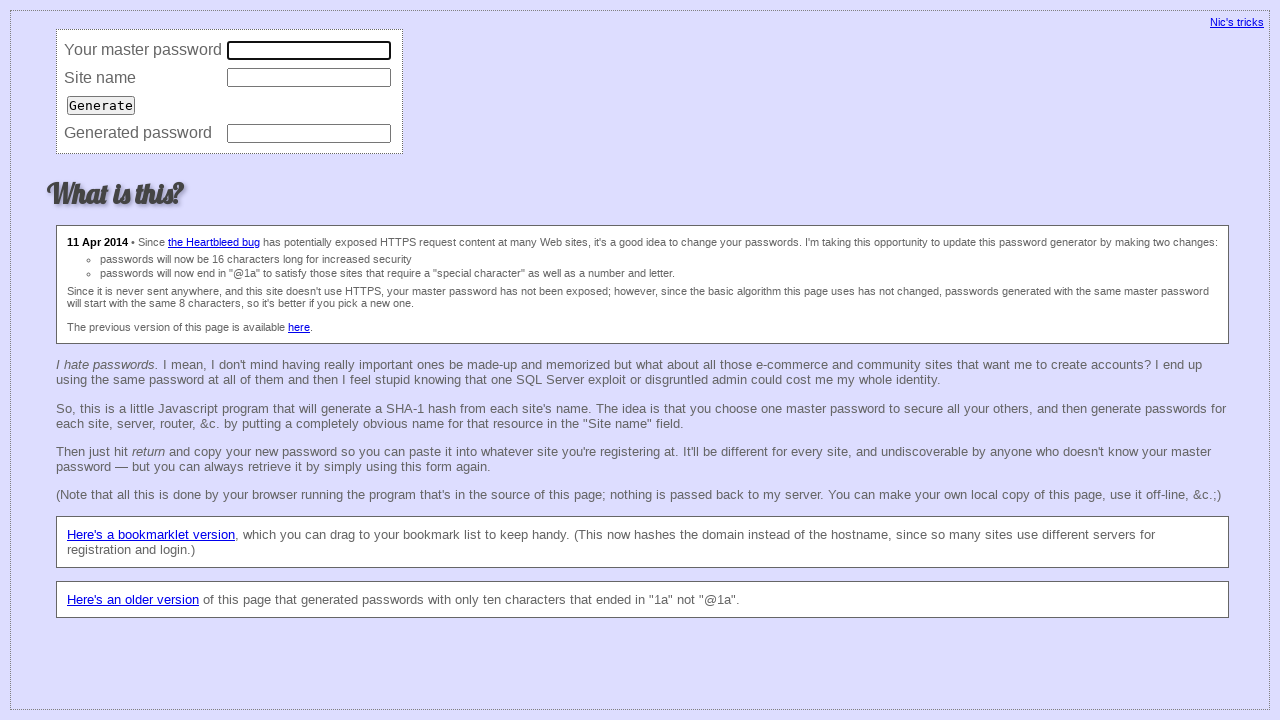

Pressed Enter on site field with empty inputs on input[name='site']
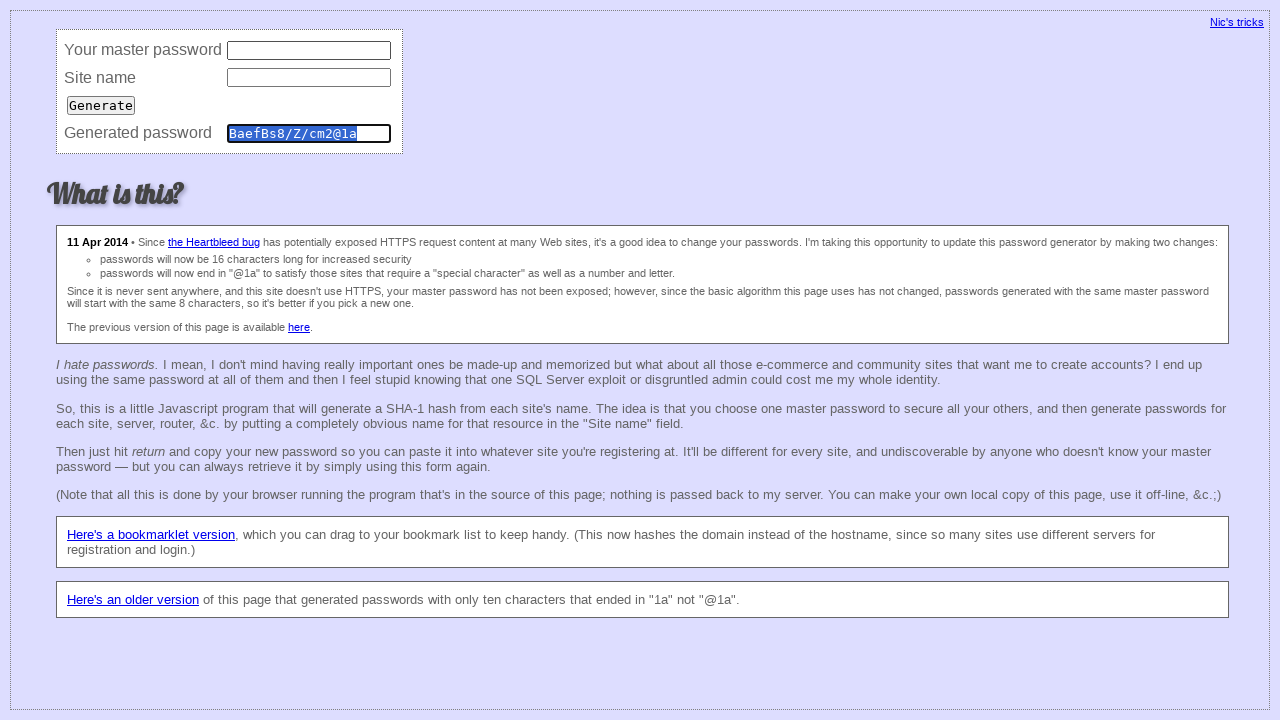

Password field populated with generated value
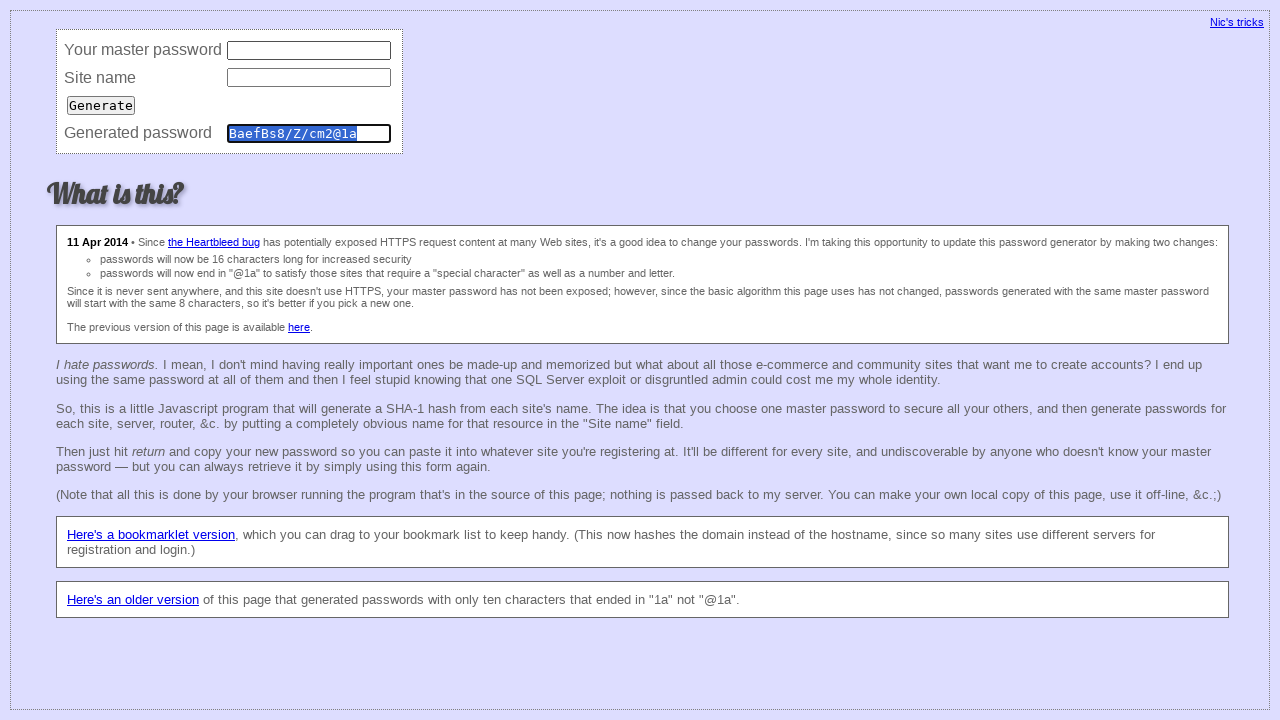

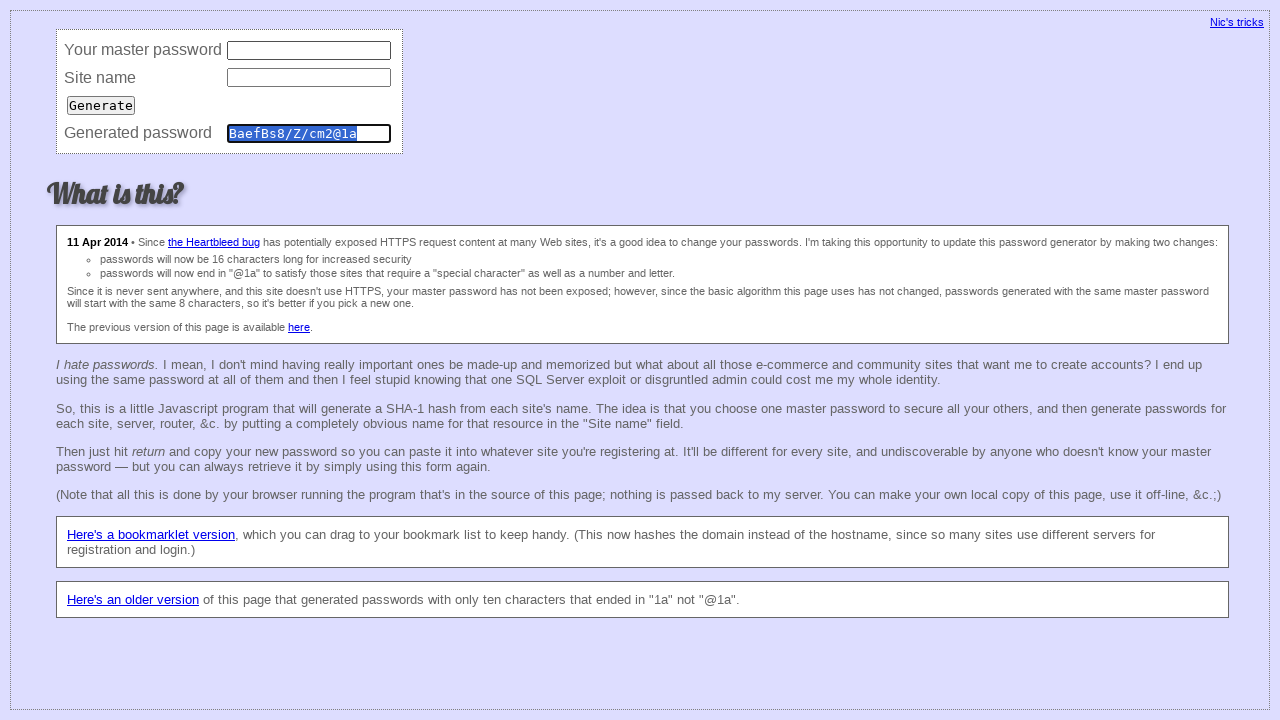